Tests the Category section on the Automation Exercise homepage by locating category elements (Women, Men, Kids) and verifying there are exactly 3 categories displayed.

Starting URL: https://www.automationexercise.com/

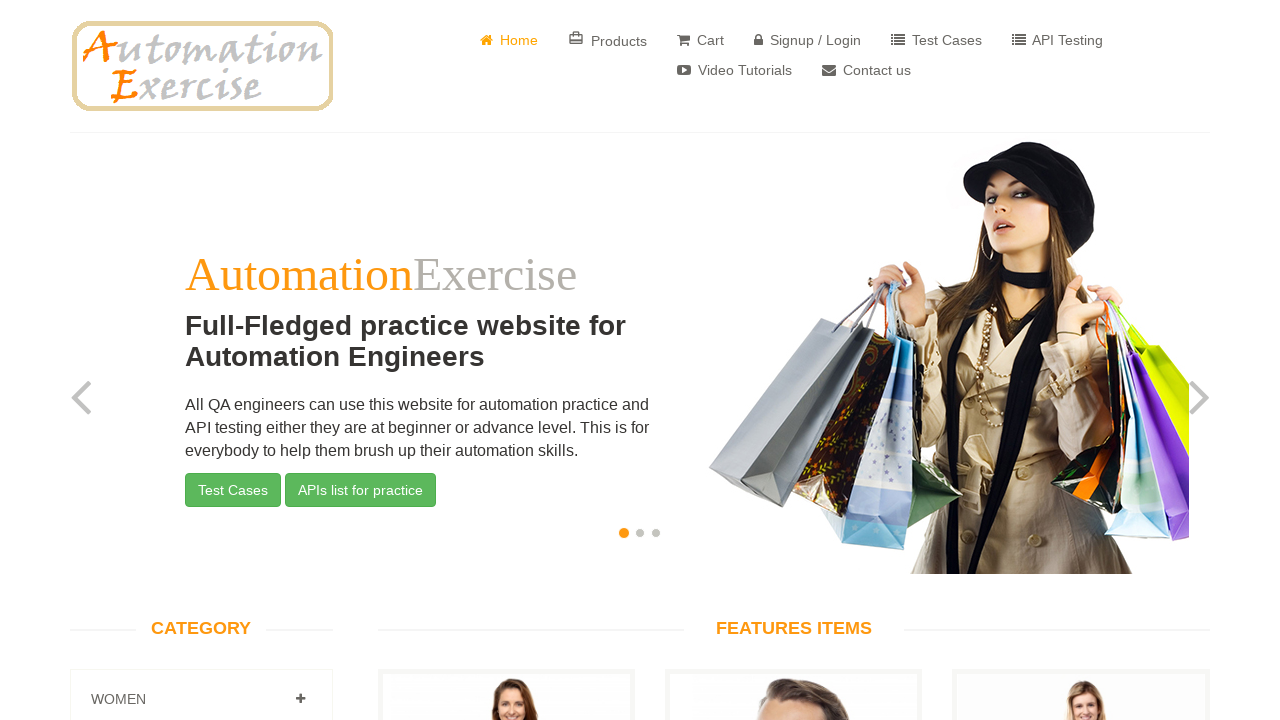

Waited for Women category element to load
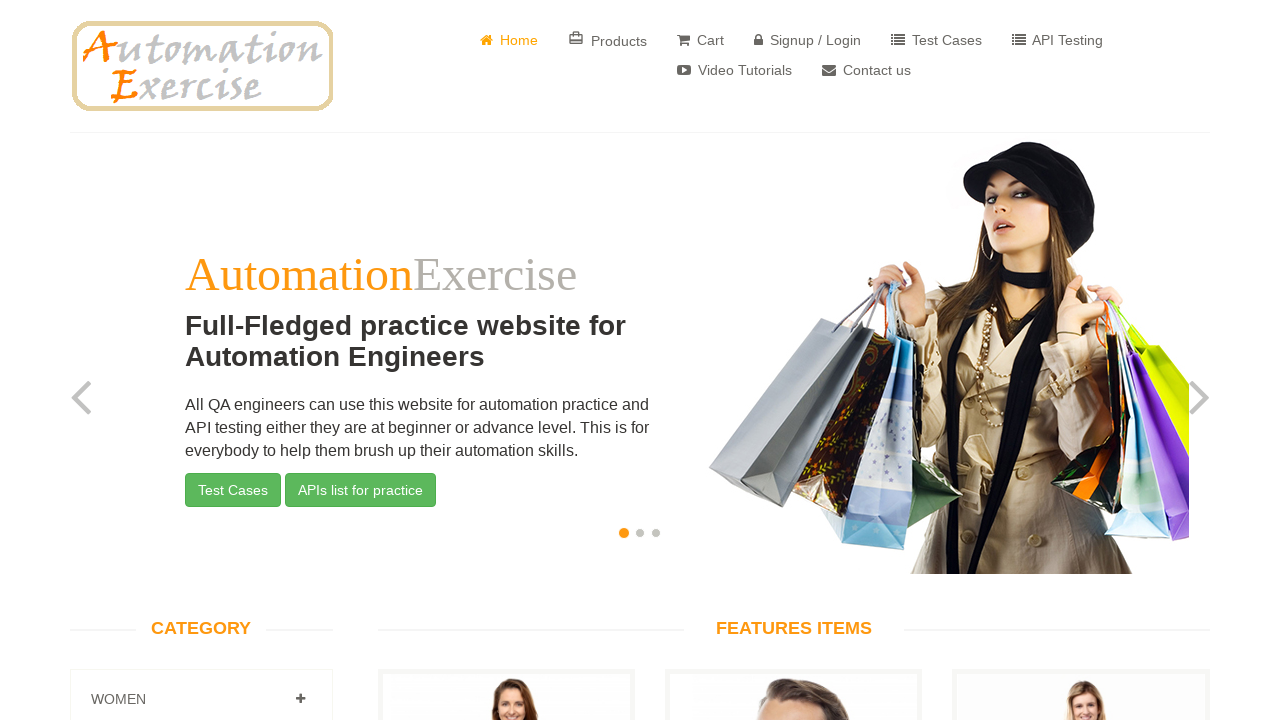

Located all category elements with data-toggle='collapse' attribute
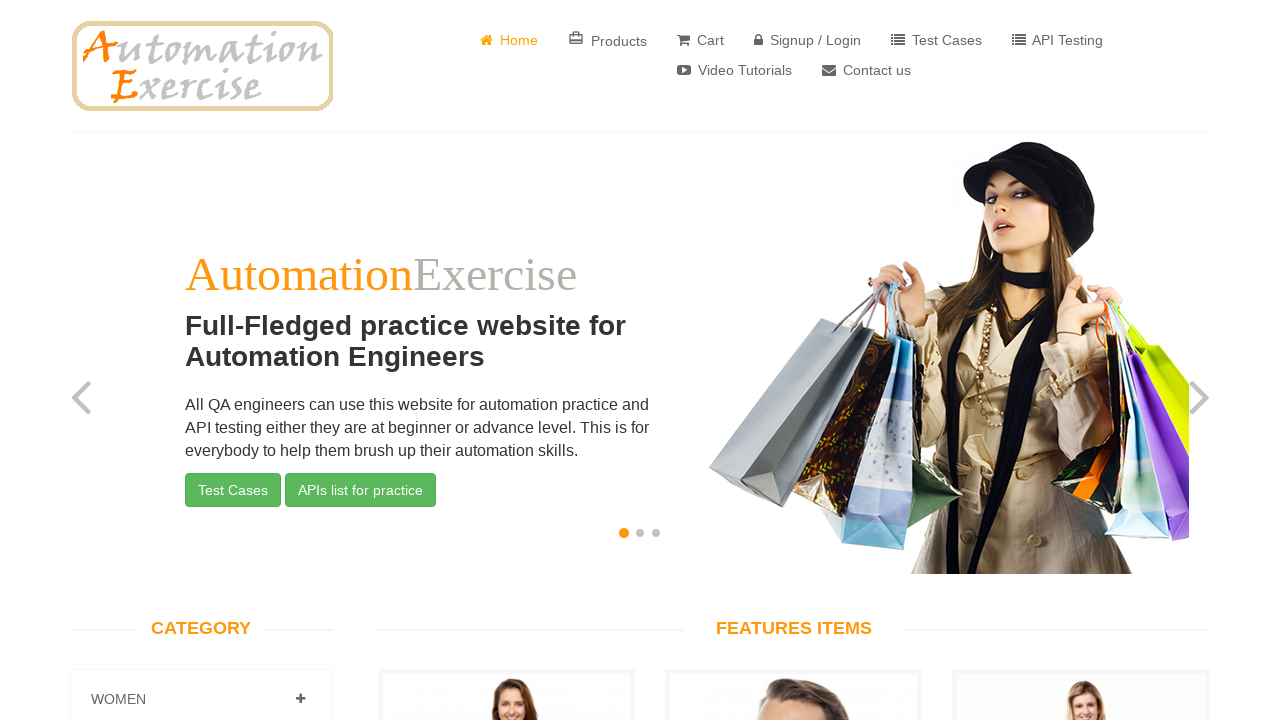

Verified that exactly 3 categories are present
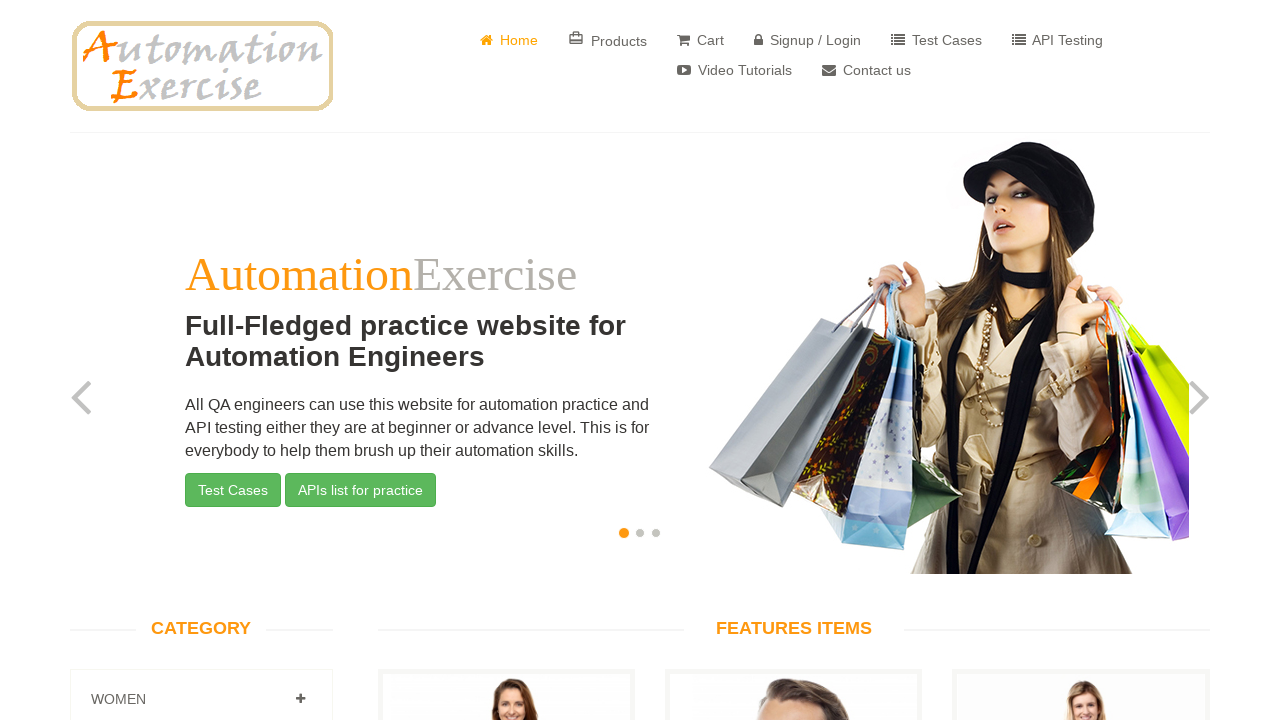

Located Women category element
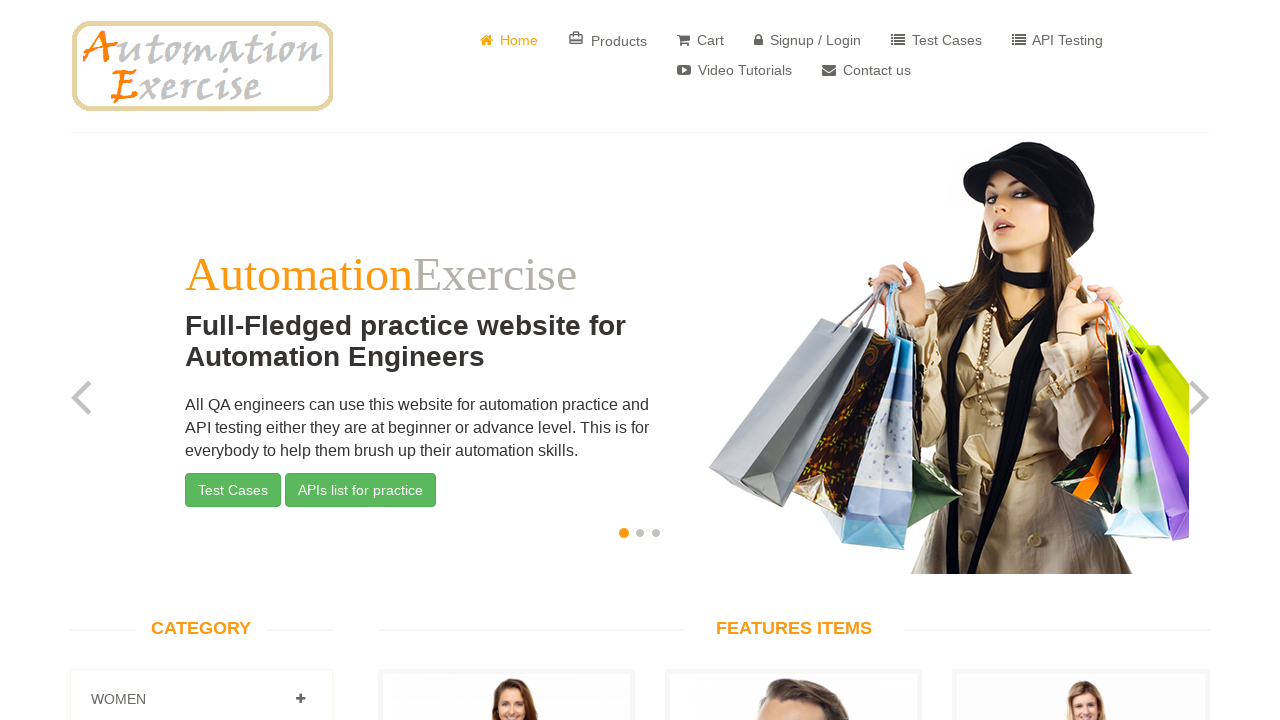

Located Men category element
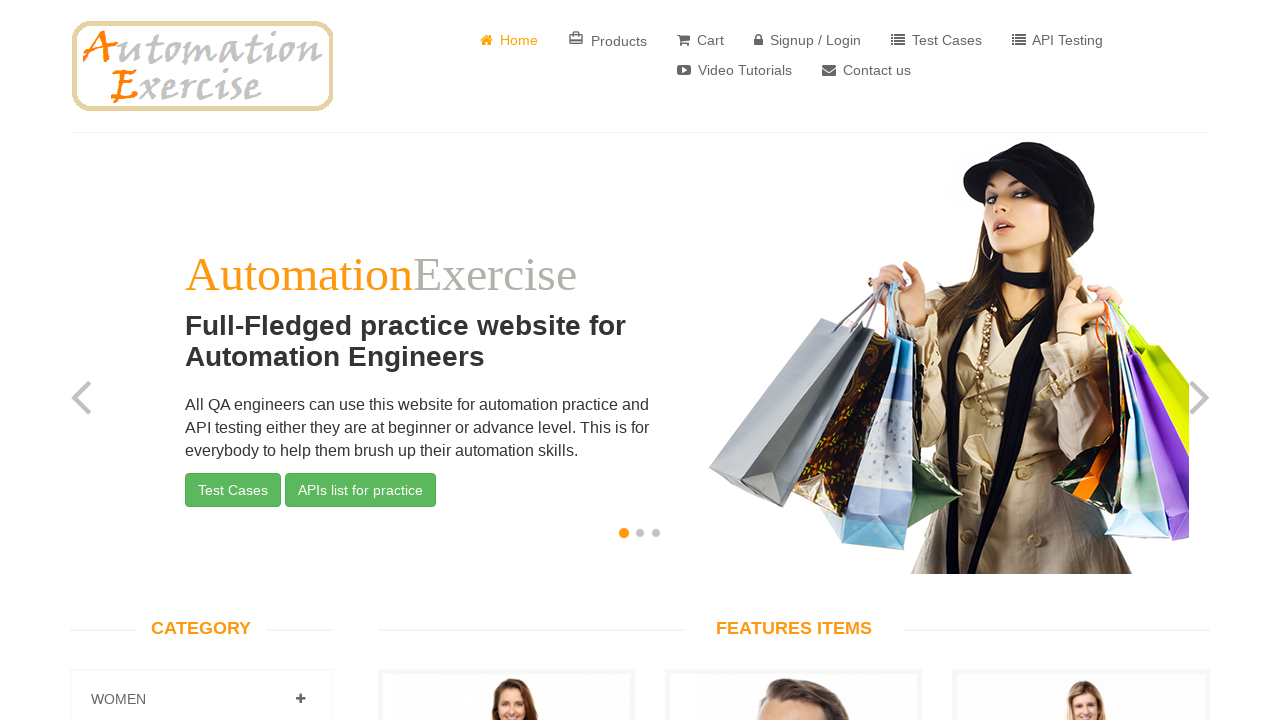

Located Kids category element
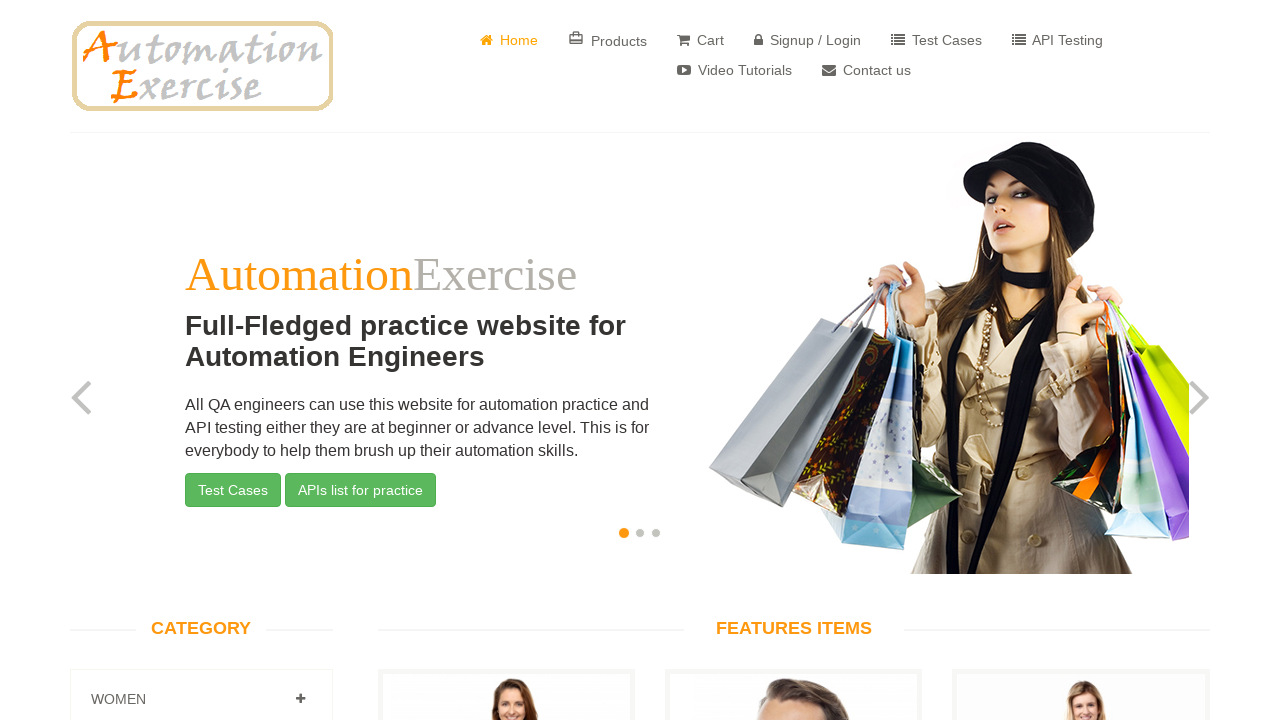

Verified Women category element is visible
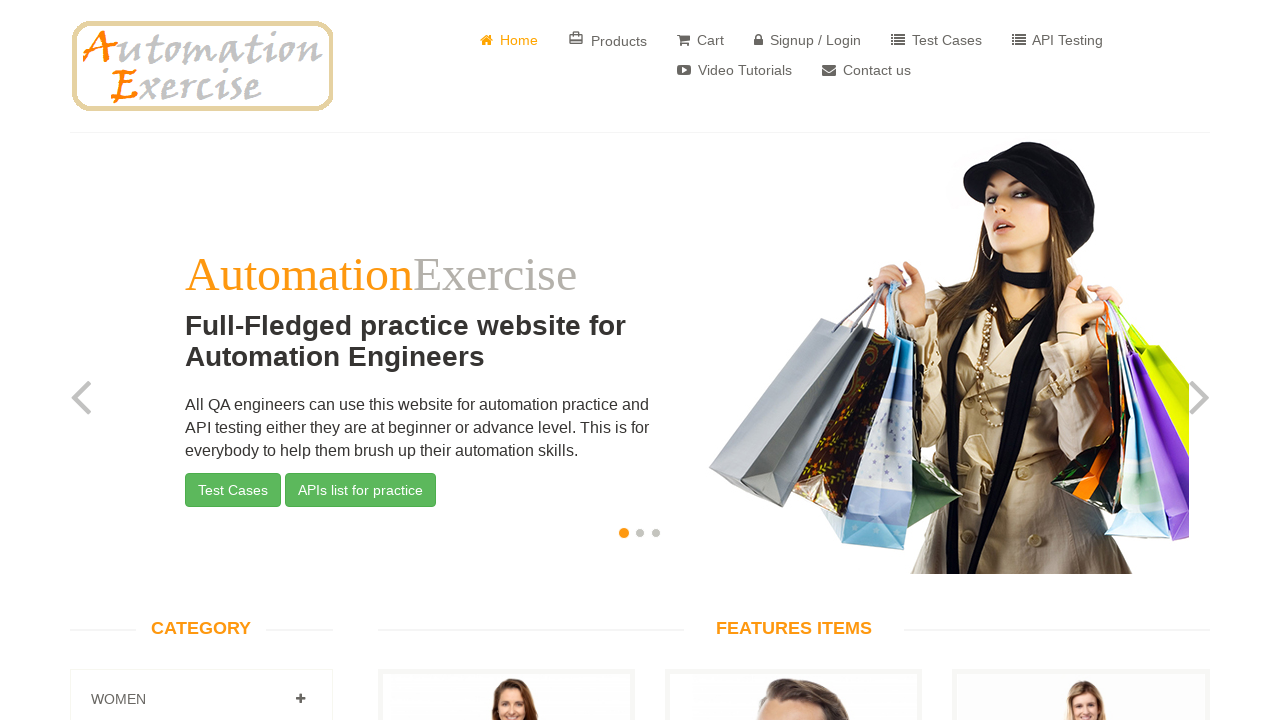

Verified Men category element is visible
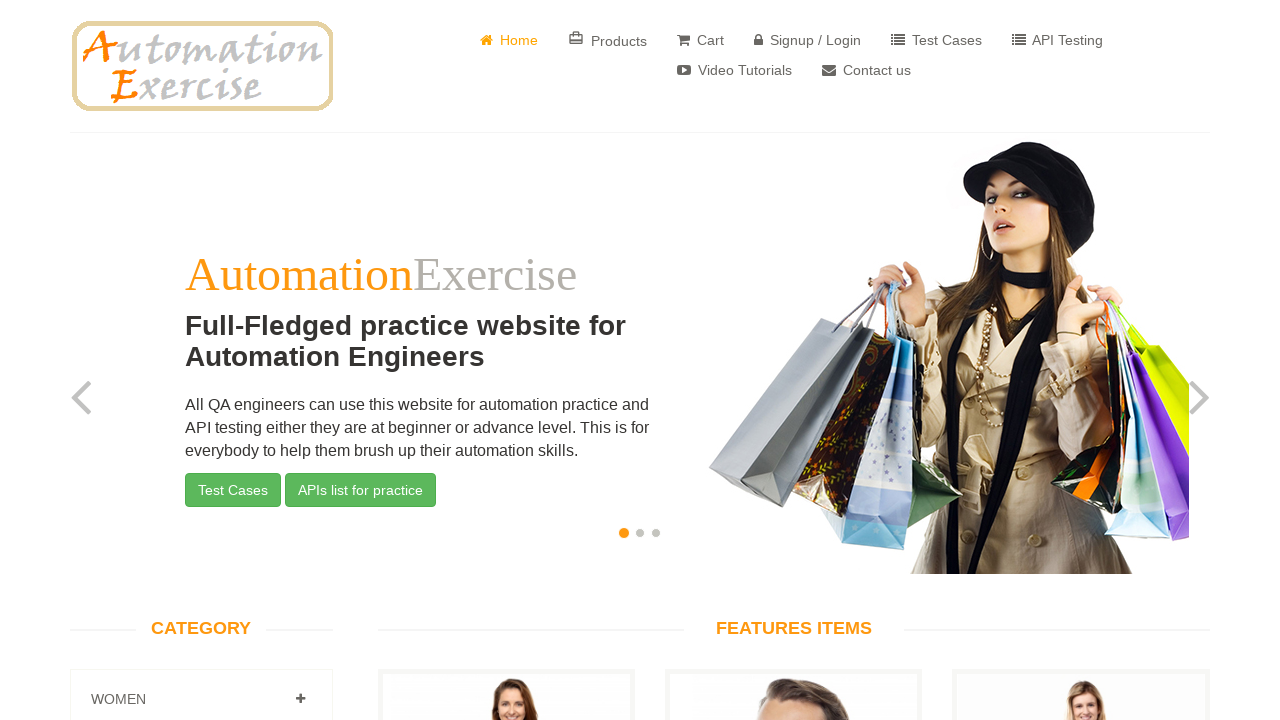

Verified Kids category element is visible
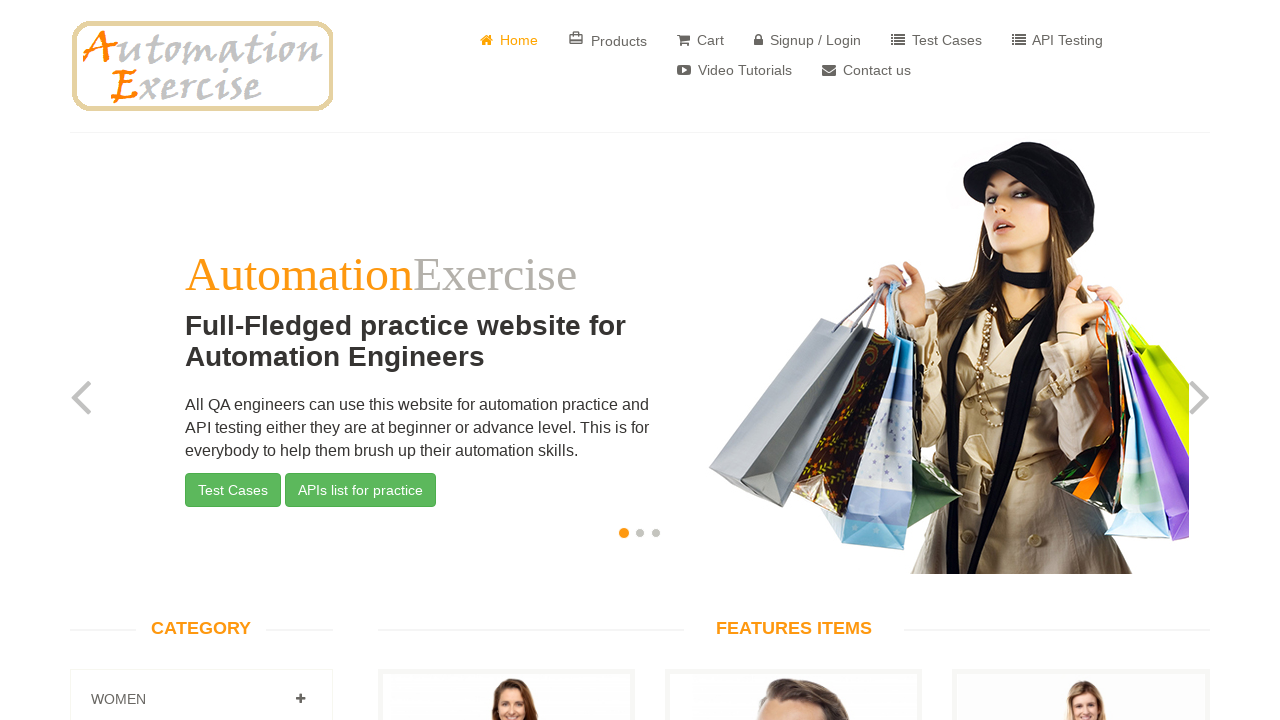

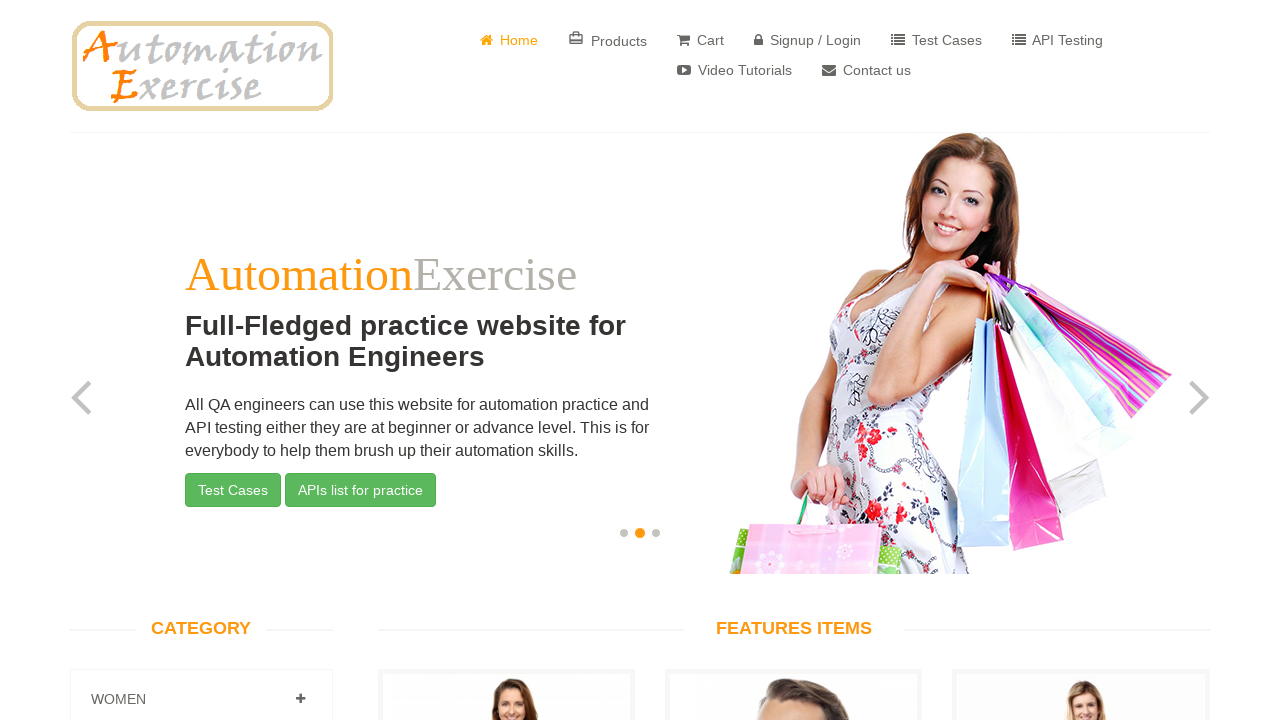